Tests creating a simple paste on Pastebin by filling in the text area, selecting an expiration option, and entering a paste name

Starting URL: https://pastebin.com

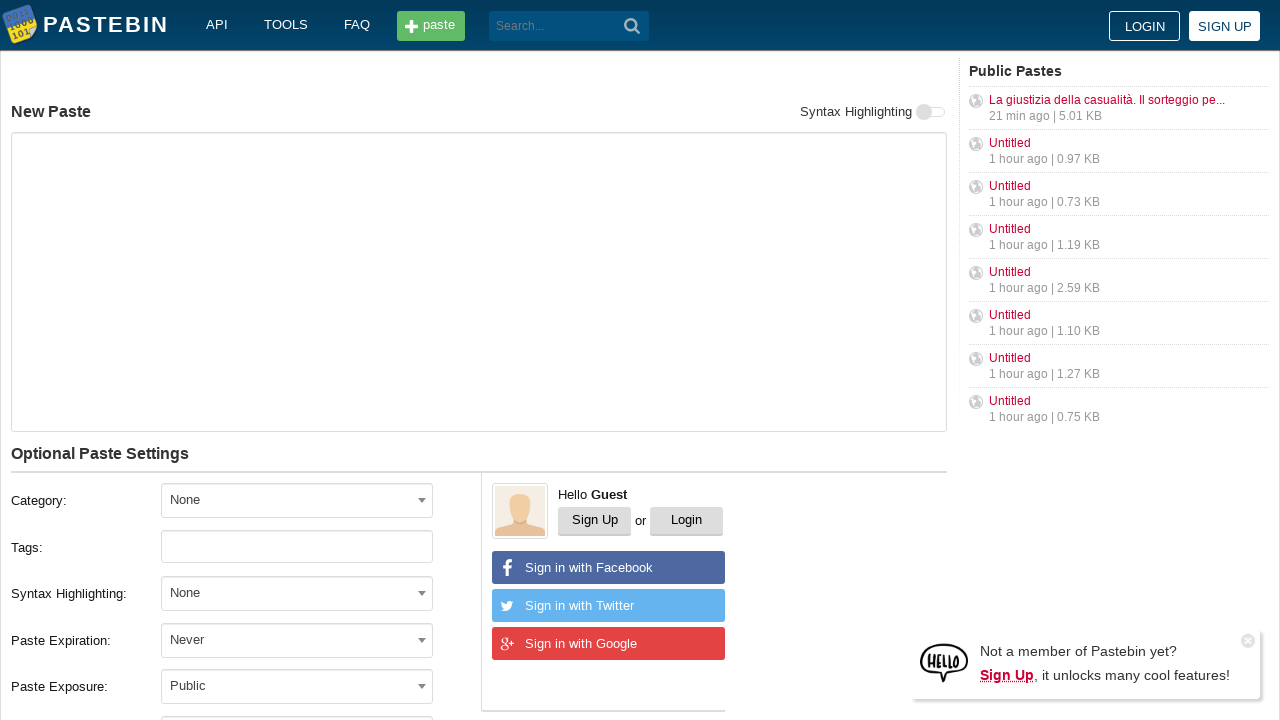

Filled paste text area with 'Hello from WebDriver' on #postform-text
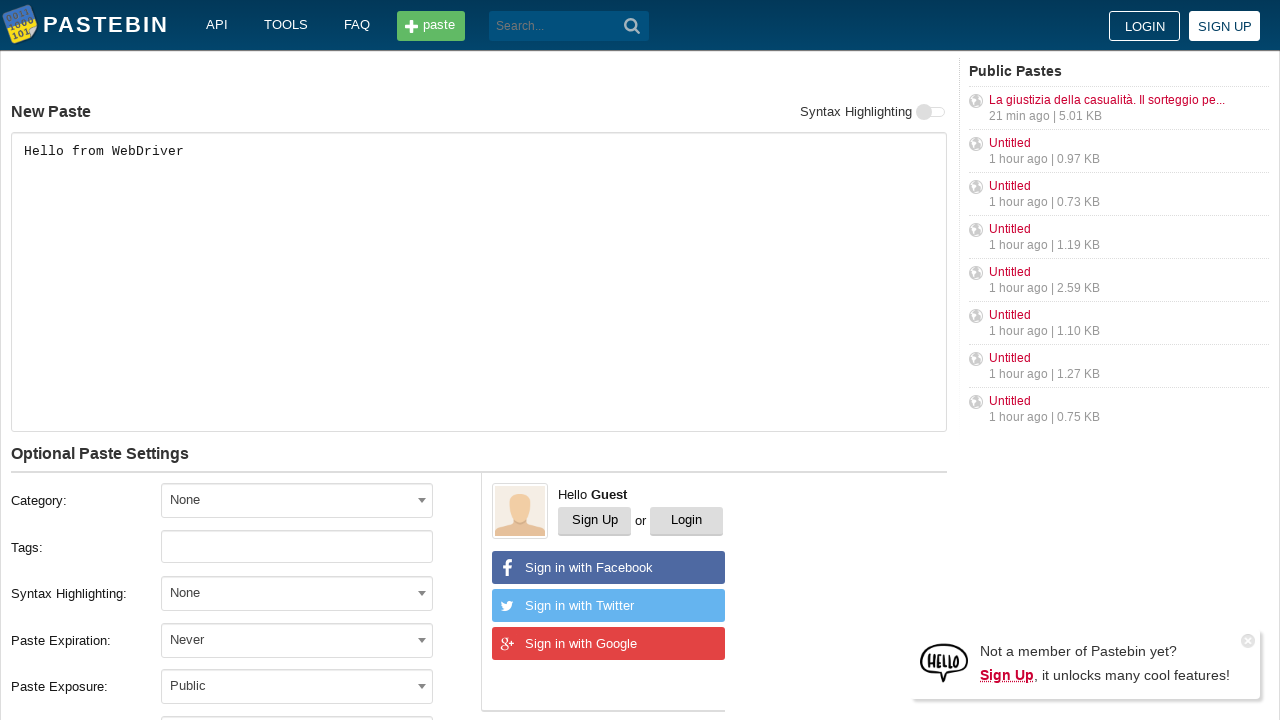

Clicked on expiration dropdown at (297, 640) on #select2-postform-expiration-container
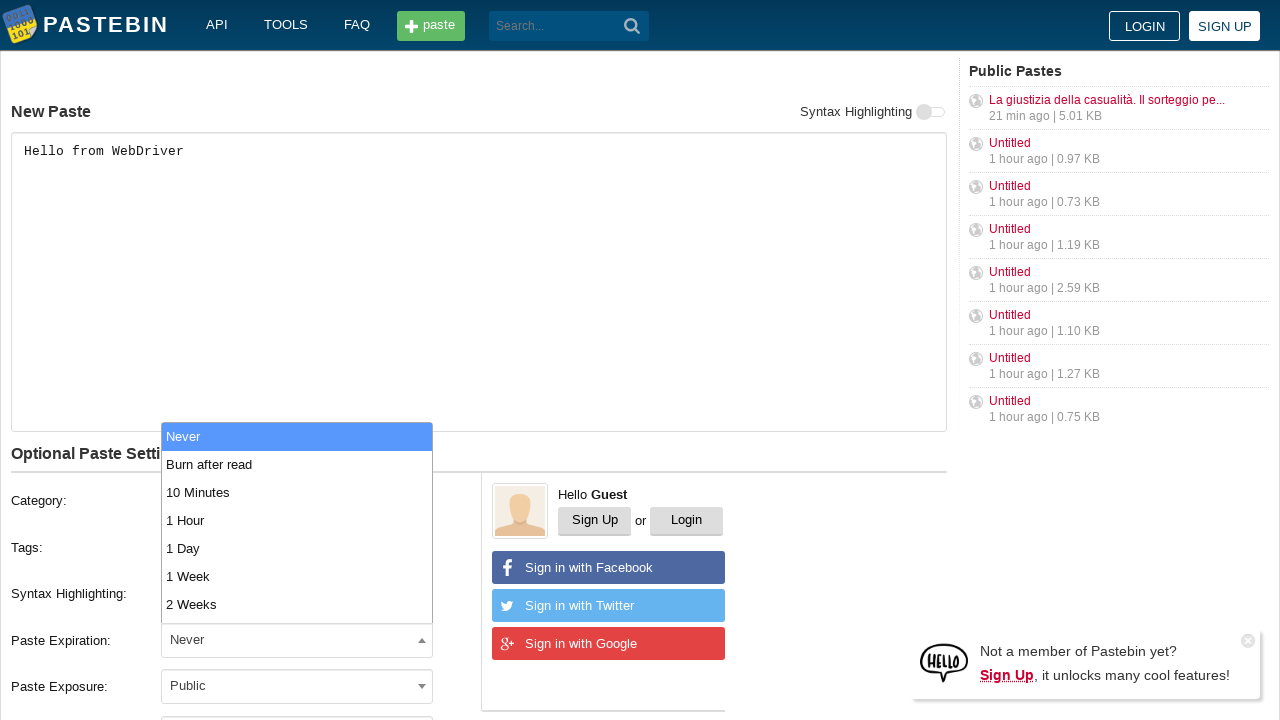

Selected expiration option: 10 Minutes at (297, 492) on xpath=//*[@id='select2-postform-expiration-results']/li[3]
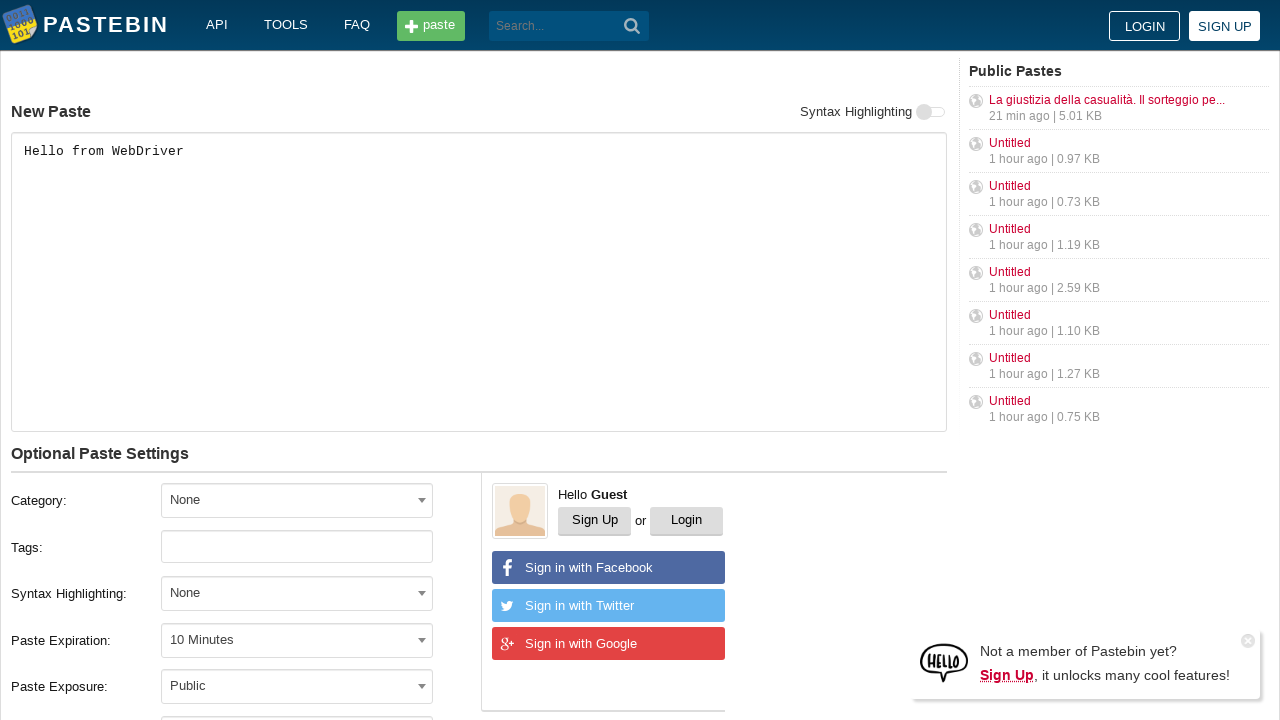

Filled paste name field with 'helloweb' on #postform-name
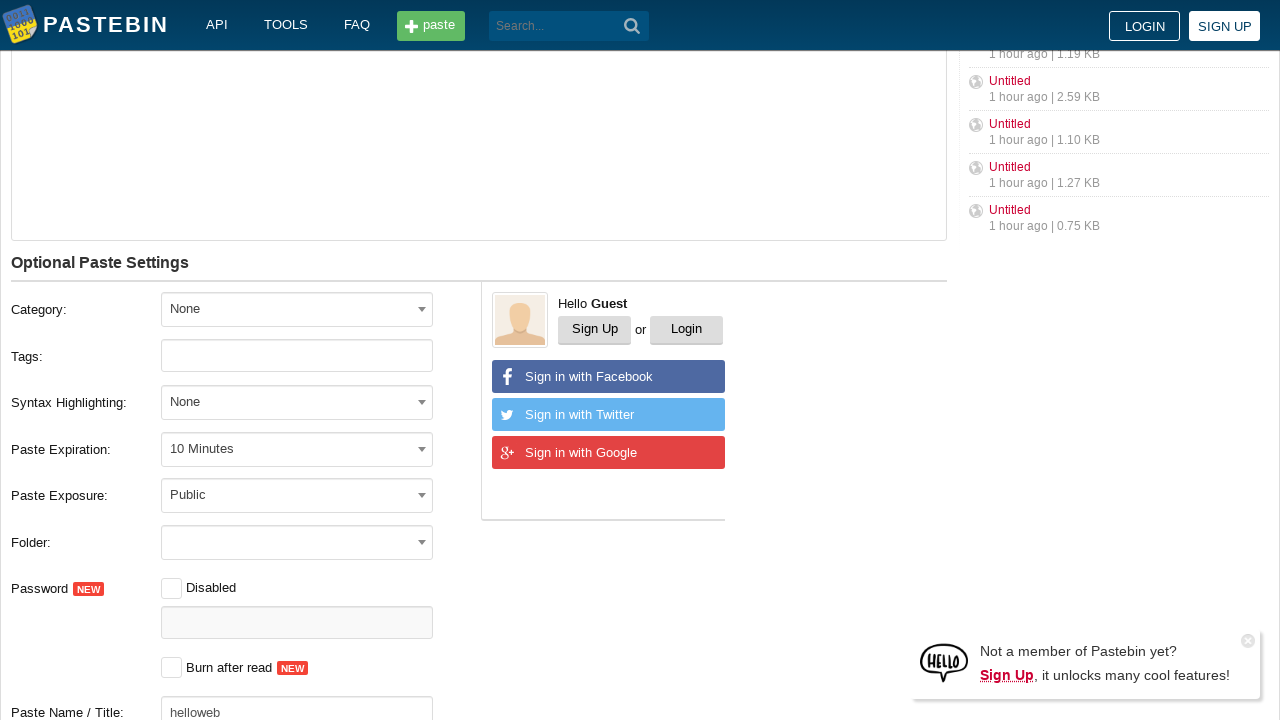

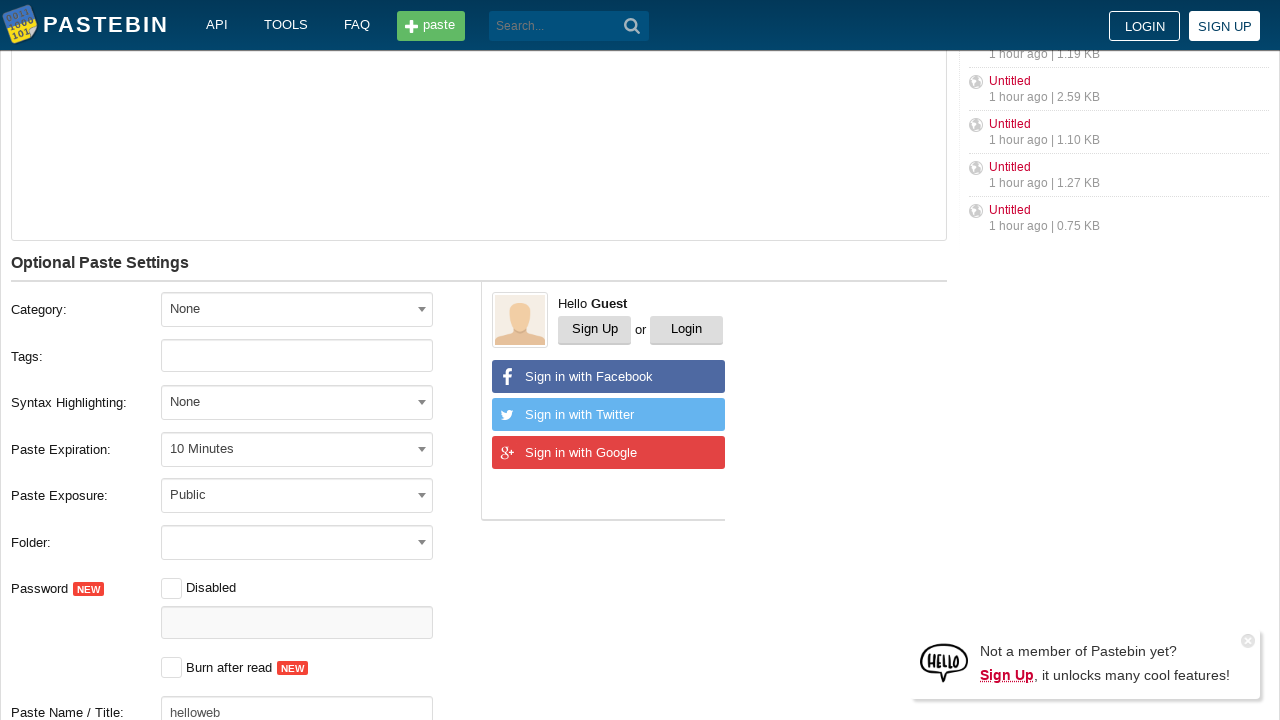